Tests hiding a calculator button using JavaScript by setting its display style to 'none' and verifying it is no longer visible

Starting URL: https://www.anaesthetist.com/mnm/javascript/calc.htm

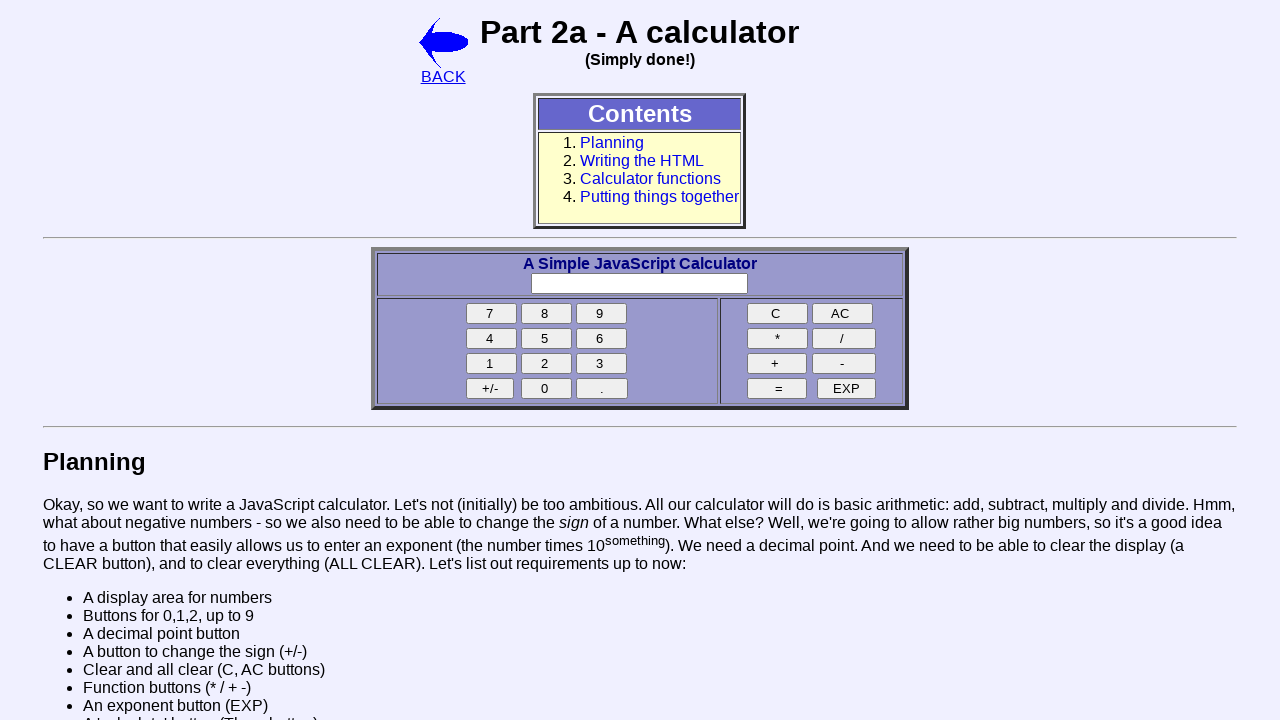

Executed JavaScript to hide the seven button by setting display style to 'none'
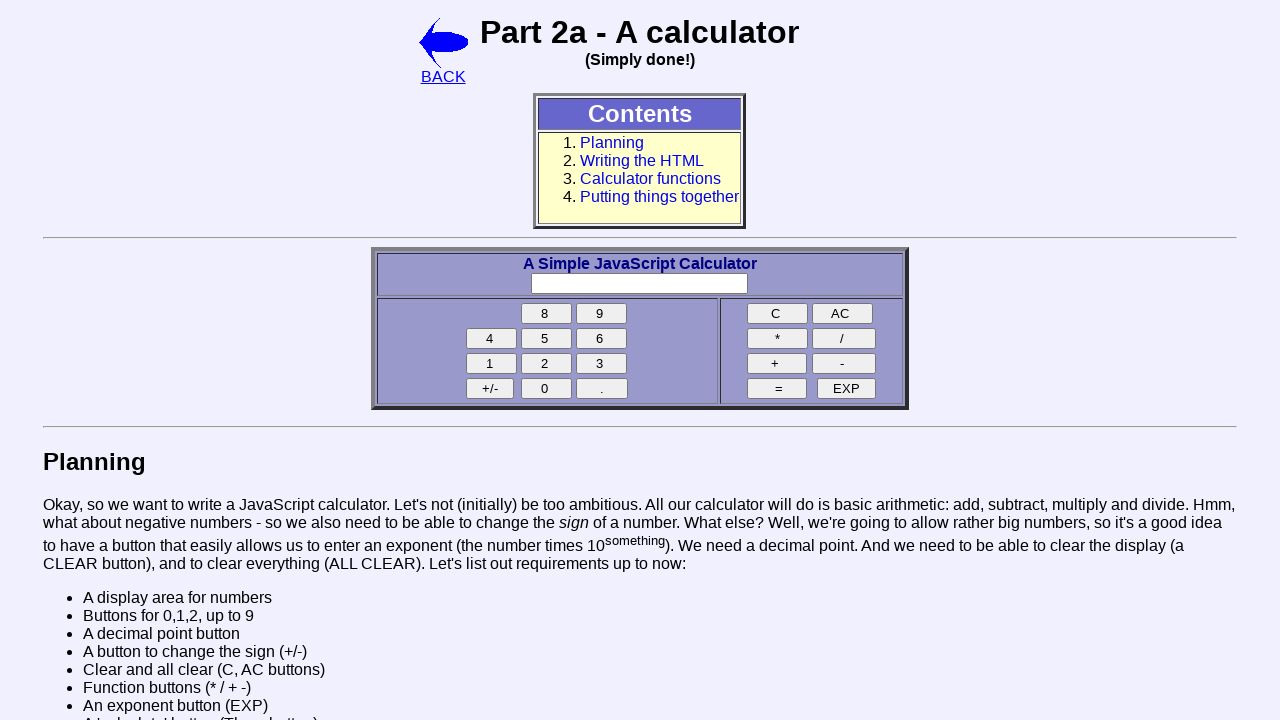

Checked visibility status of the seven button
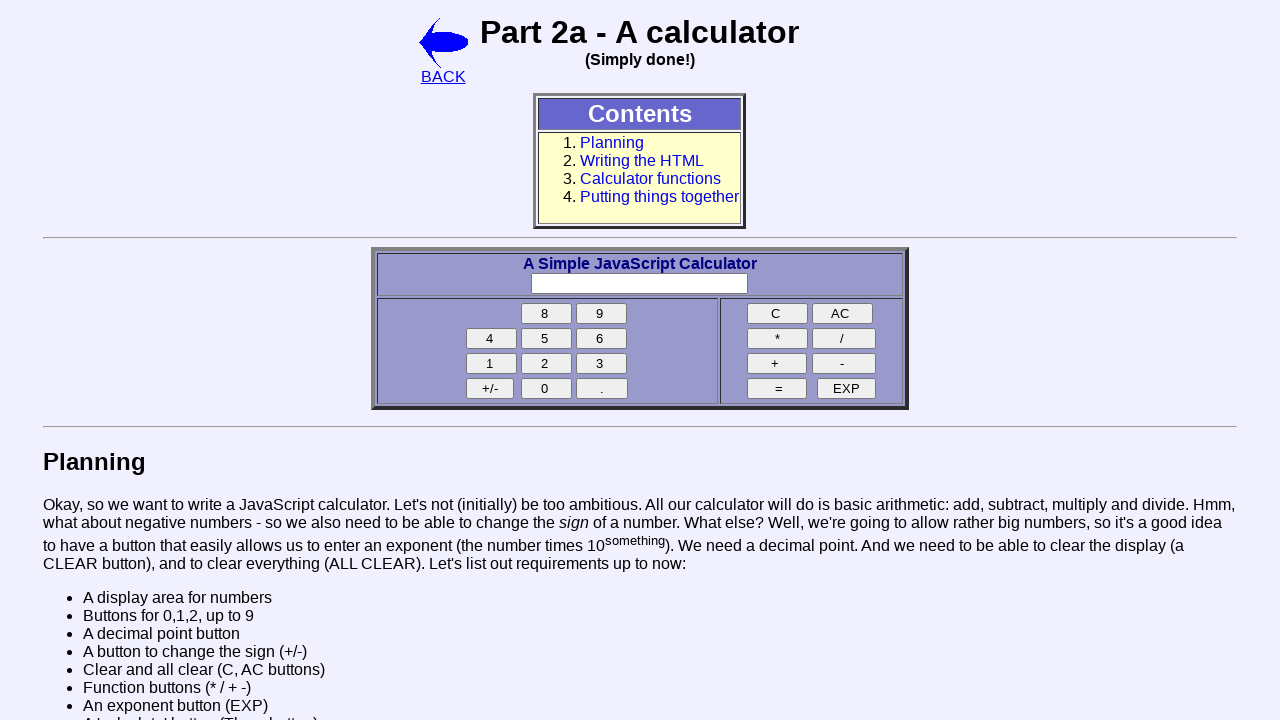

Assertion passed: the seven button is confirmed to be hidden
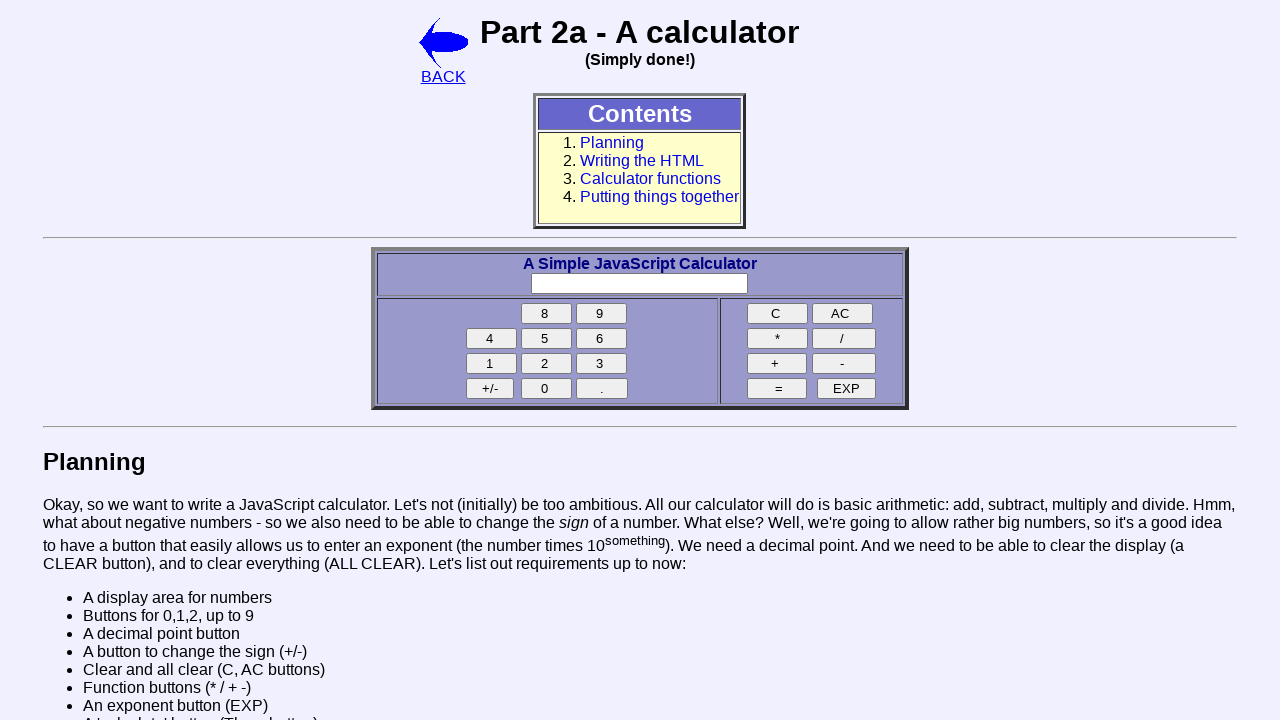

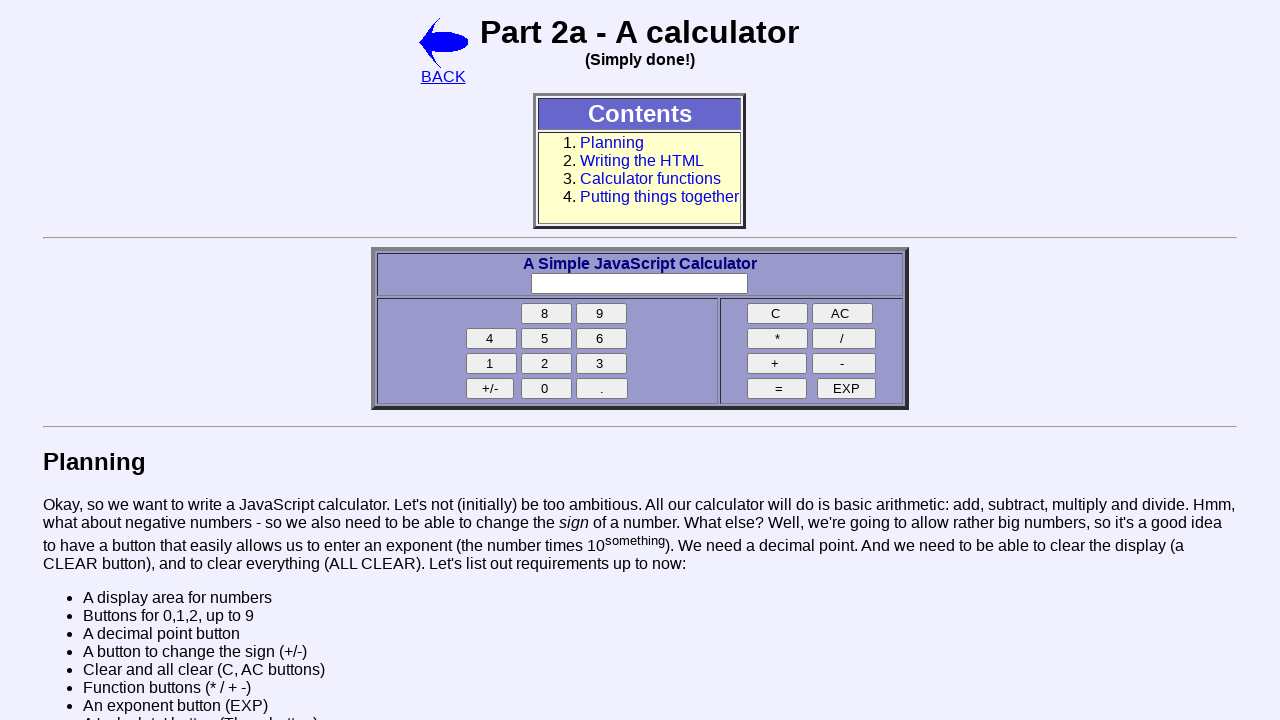